Tests uploading a file attachment in a contact message form on Yellow Pages Canada

Starting URL: https://www.yellowpages.ca/bus/Ontario/Whitby/Ontario-Shores-Centre-for-Mental-Health-Sciences/6707729.html?what=Hospital&where=Toronto+ON&useContext=true

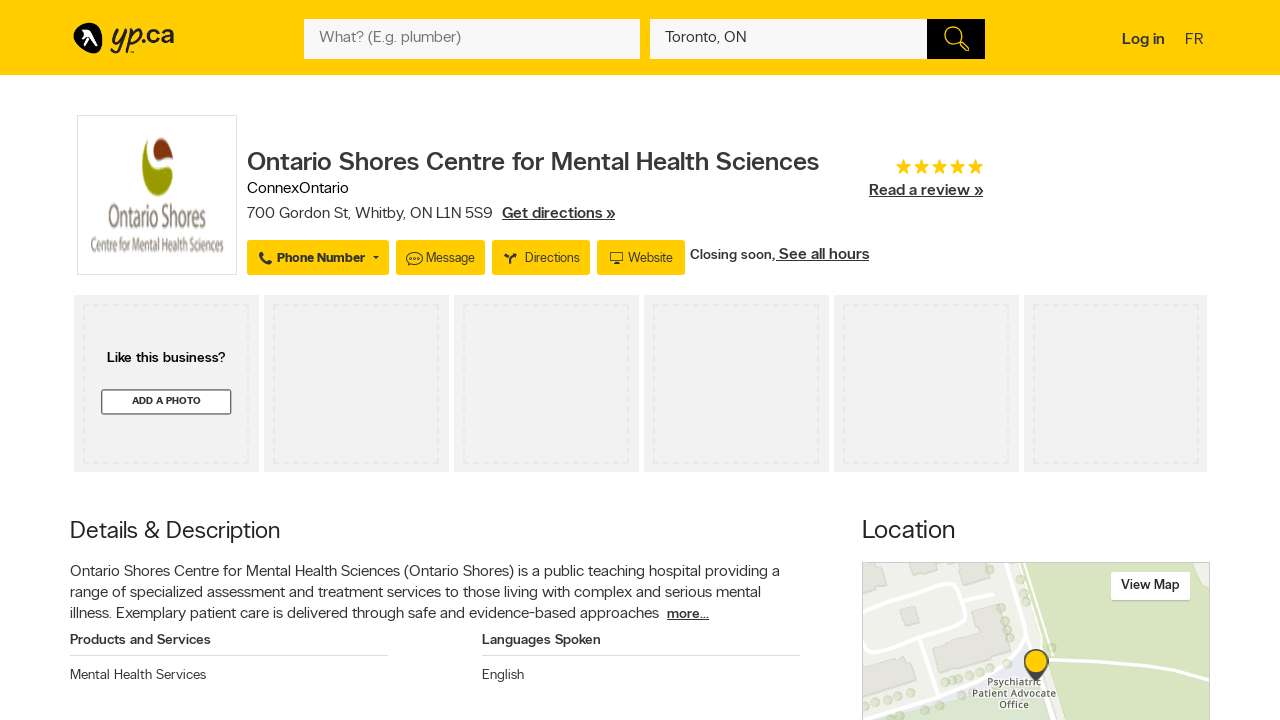

Waited for page to load - network idle state reached
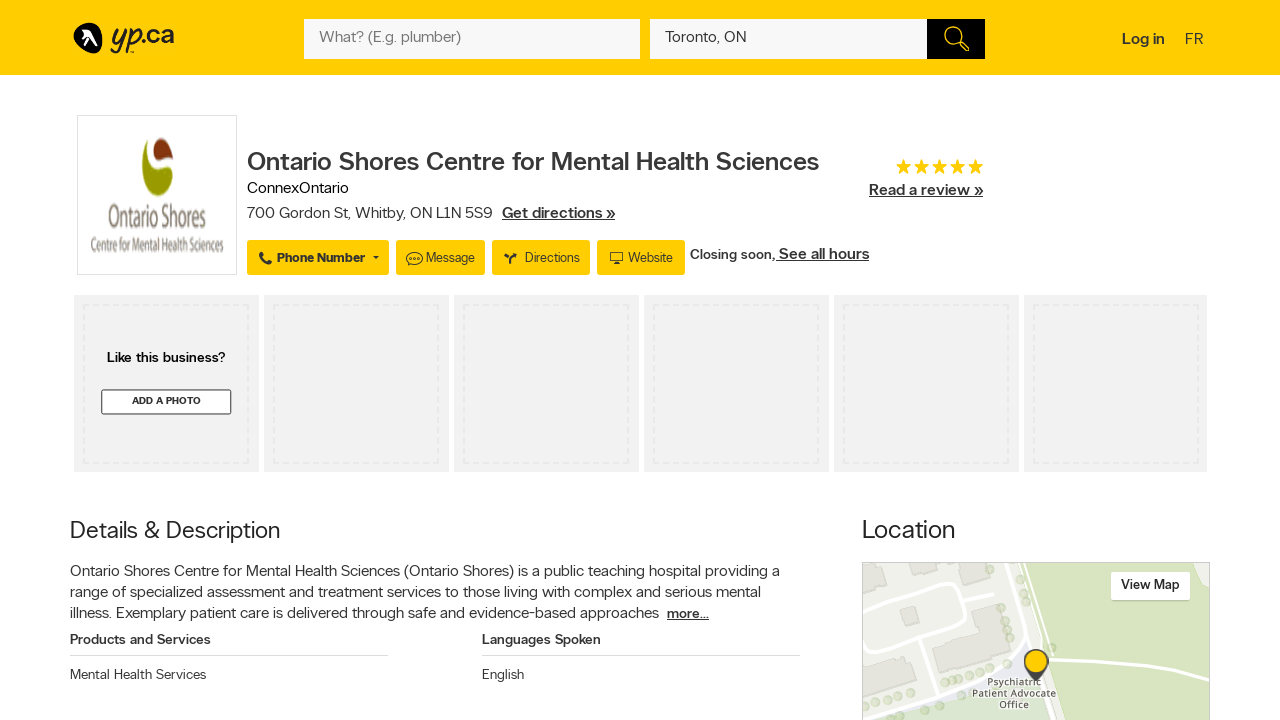

Clicked the message button to open contact form at (440, 257) on xpath=/html/body/div[2]/div[3]/div/div[1]/div[2]/div[1]/div[2]/div[1]/div/ul/li[
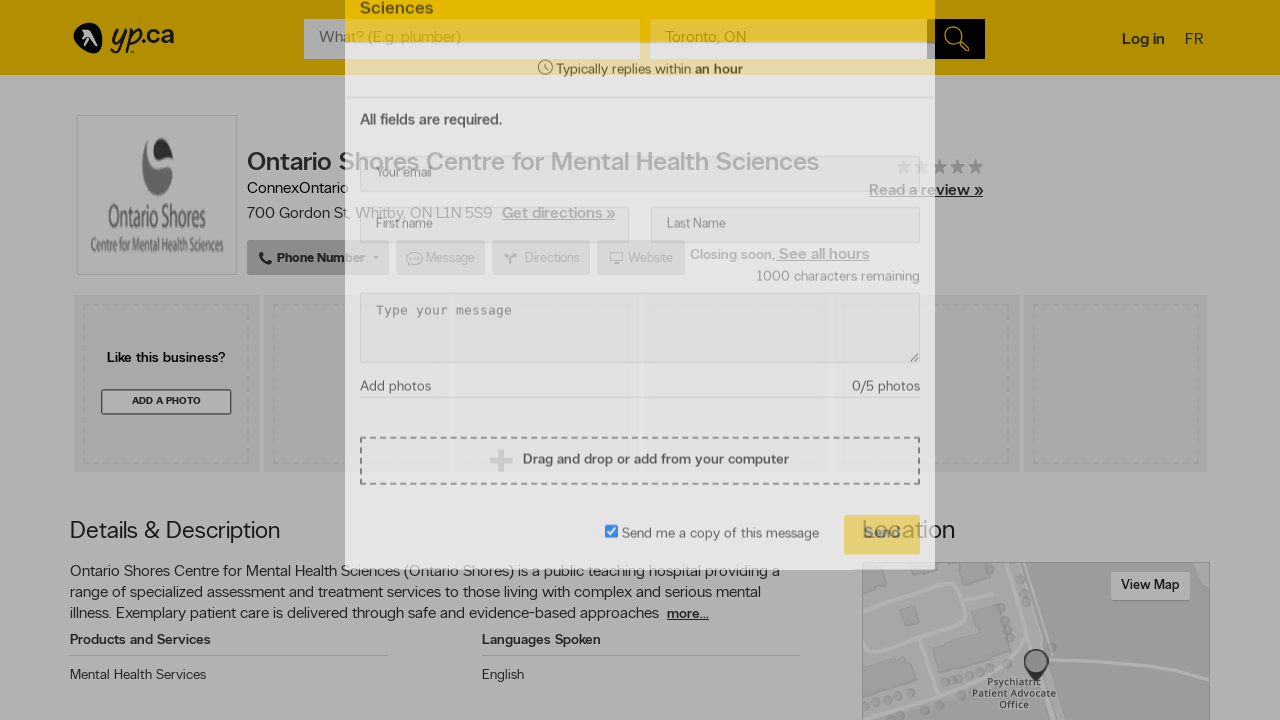

Message form appeared with file upload field visible
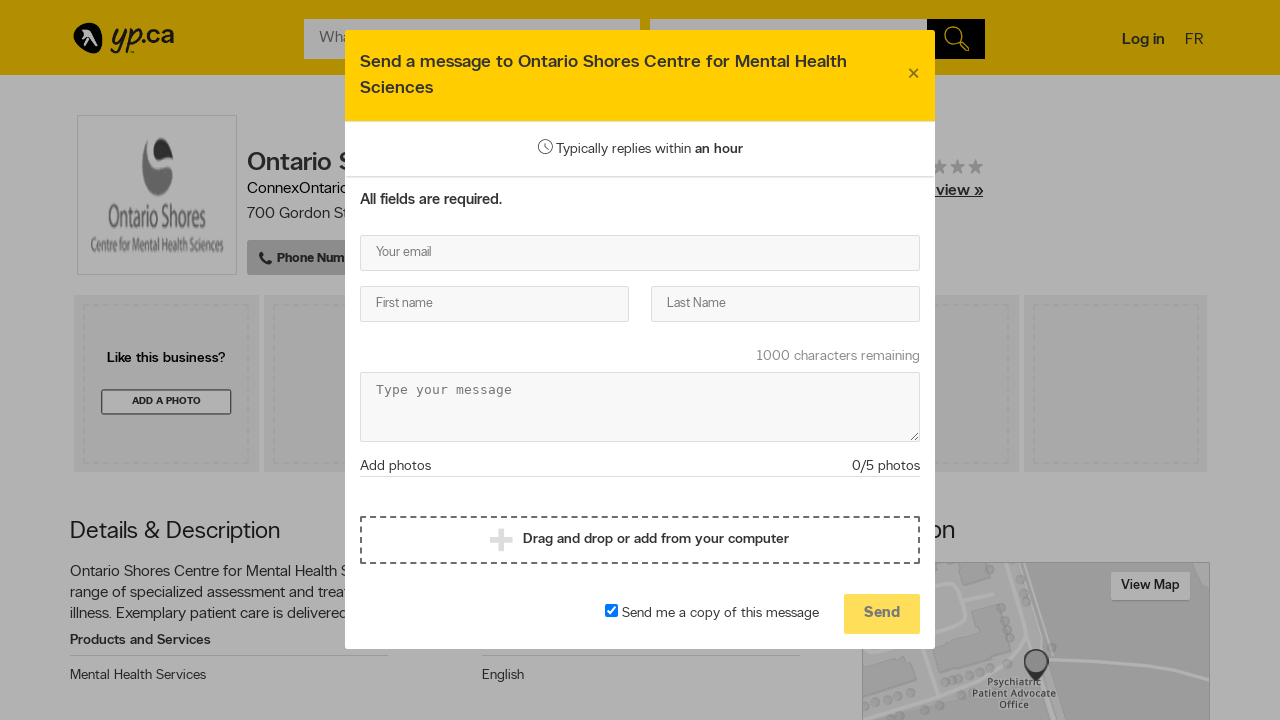

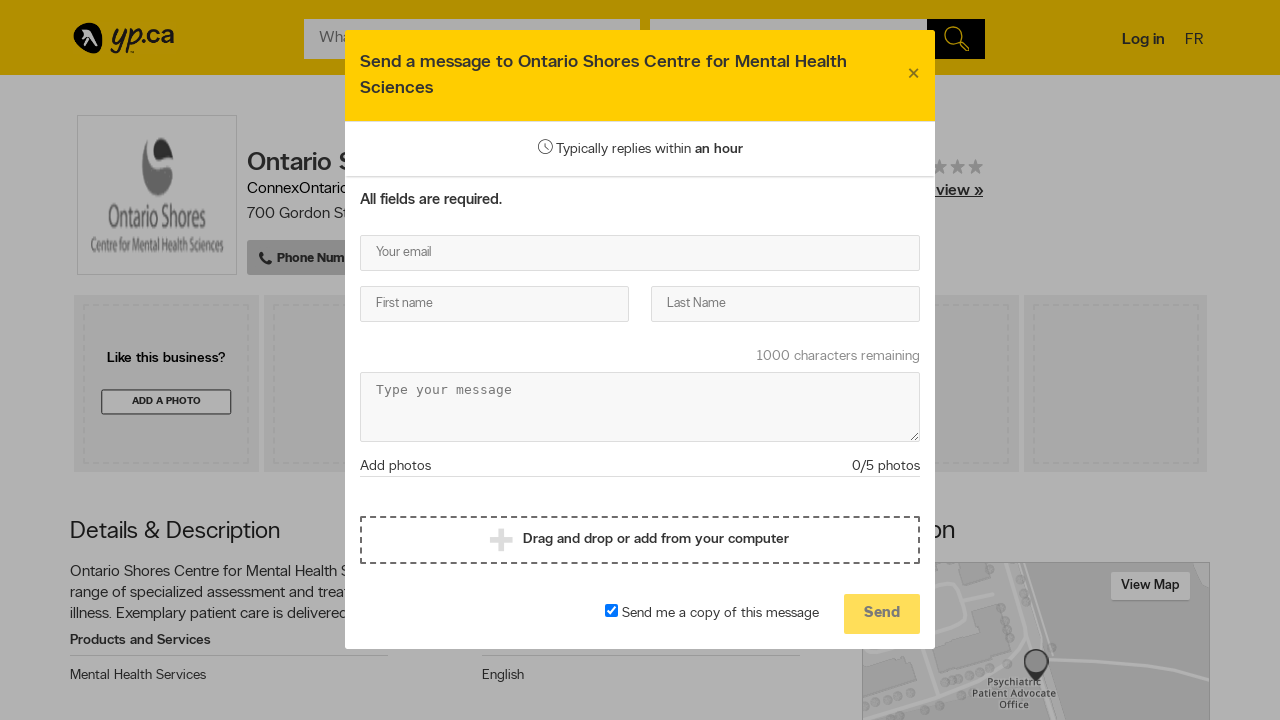